Navigates to a YouTube channel page, waits for it to load, then navigates back to the previous page using browser history.

Starting URL: https://www.youtube.com/channel/UCPIU0ltVBYShTkiW3jTjhCg

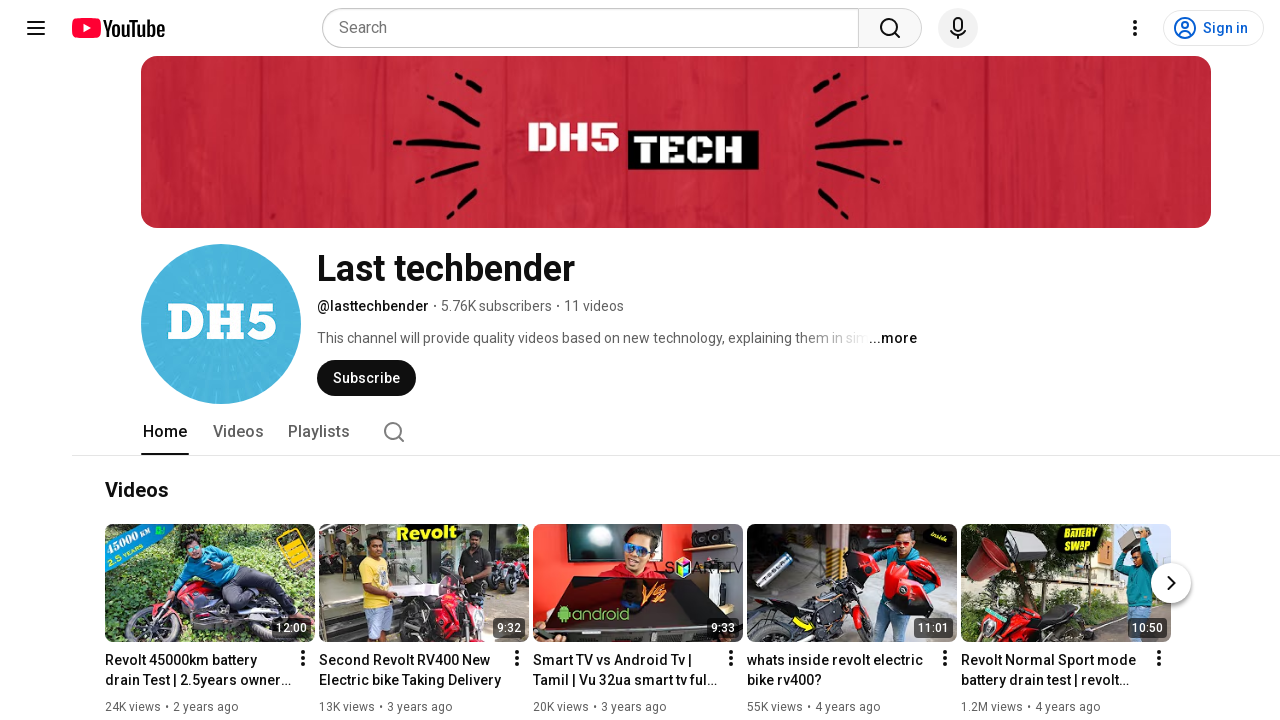

Navigated to YouTube channel page
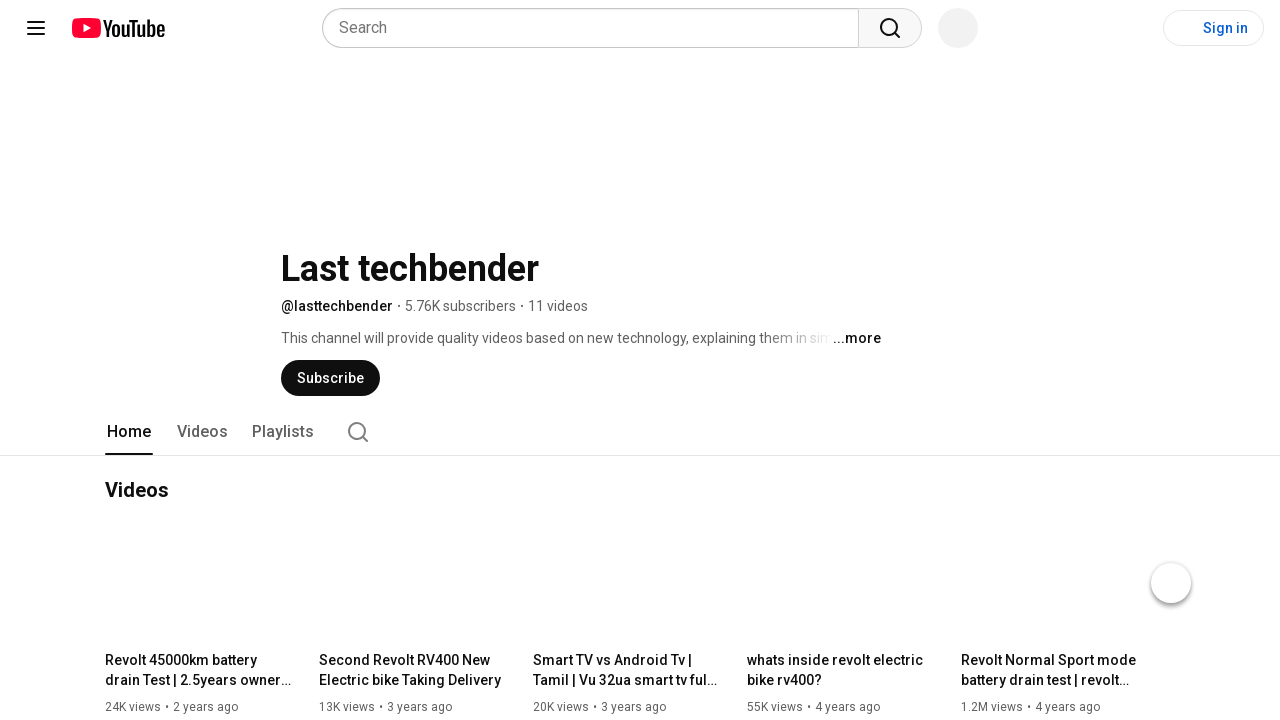

YouTube channel page fully loaded (domcontentloaded)
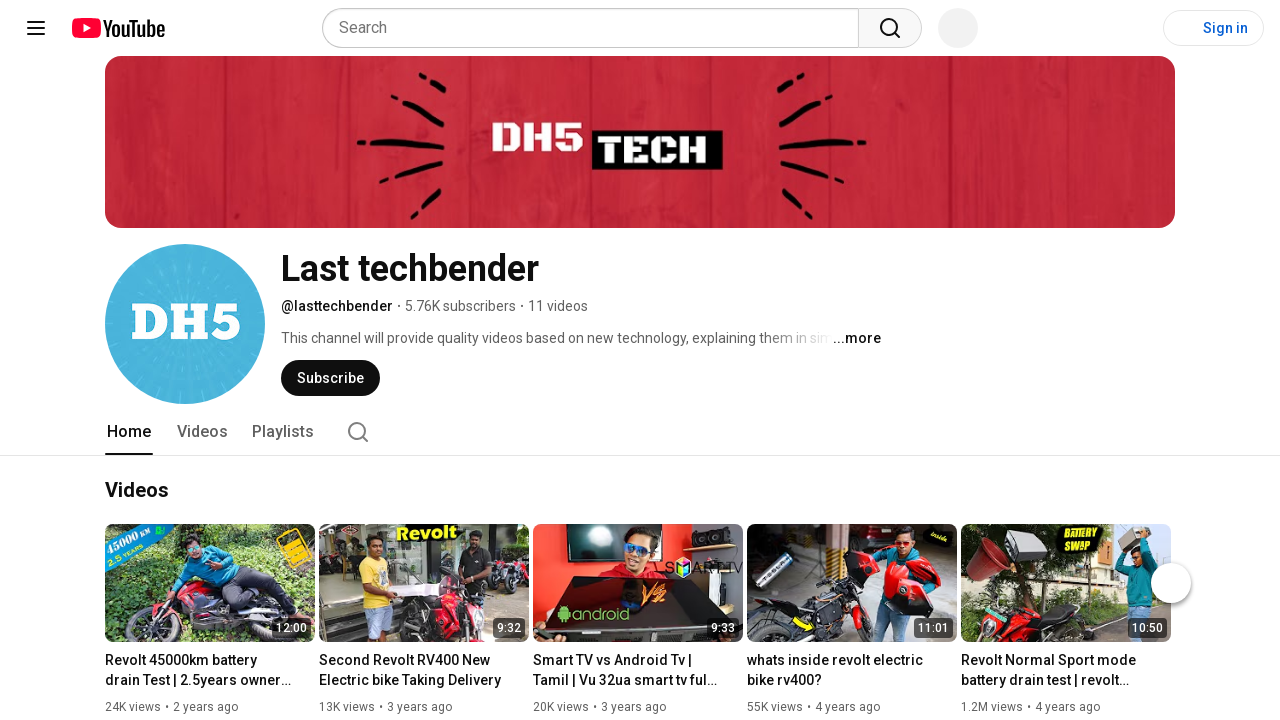

Navigated back to previous page using browser history
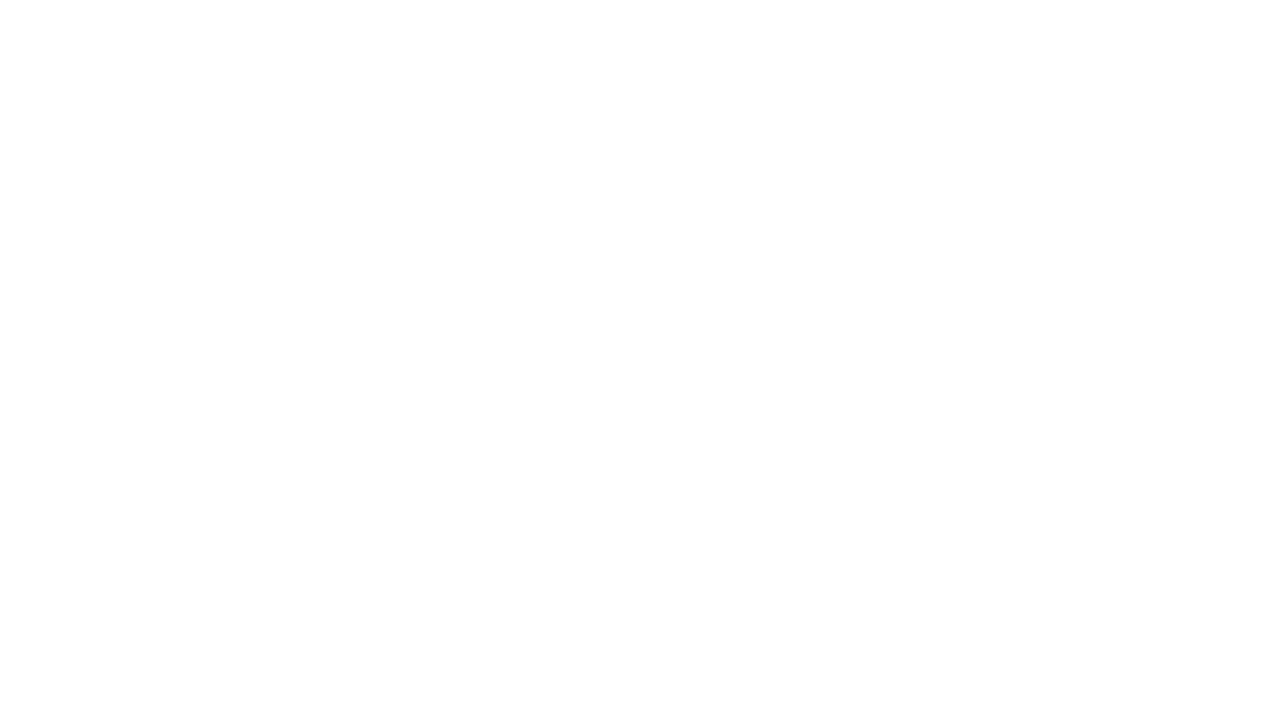

Previous page fully loaded after navigation (domcontentloaded)
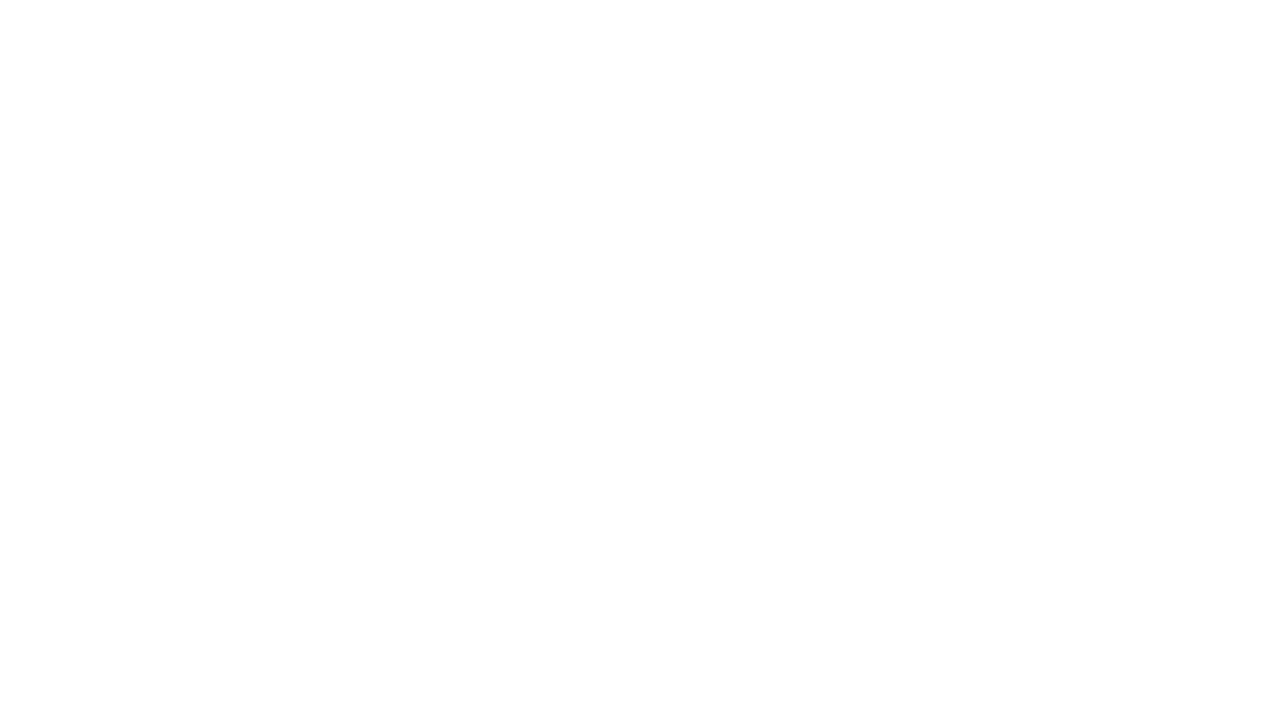

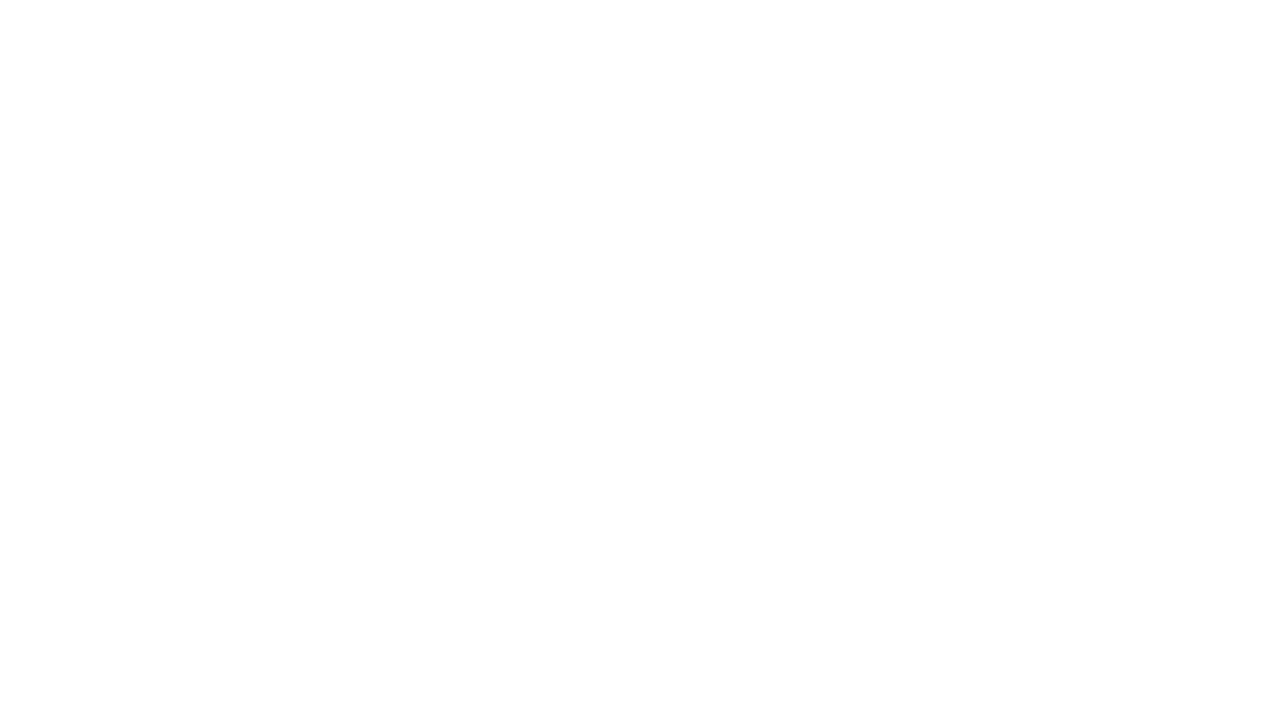